Tests clicking on the burger menu element via JavaScript and verifies the menu appears

Starting URL: https://itca.if.ua/

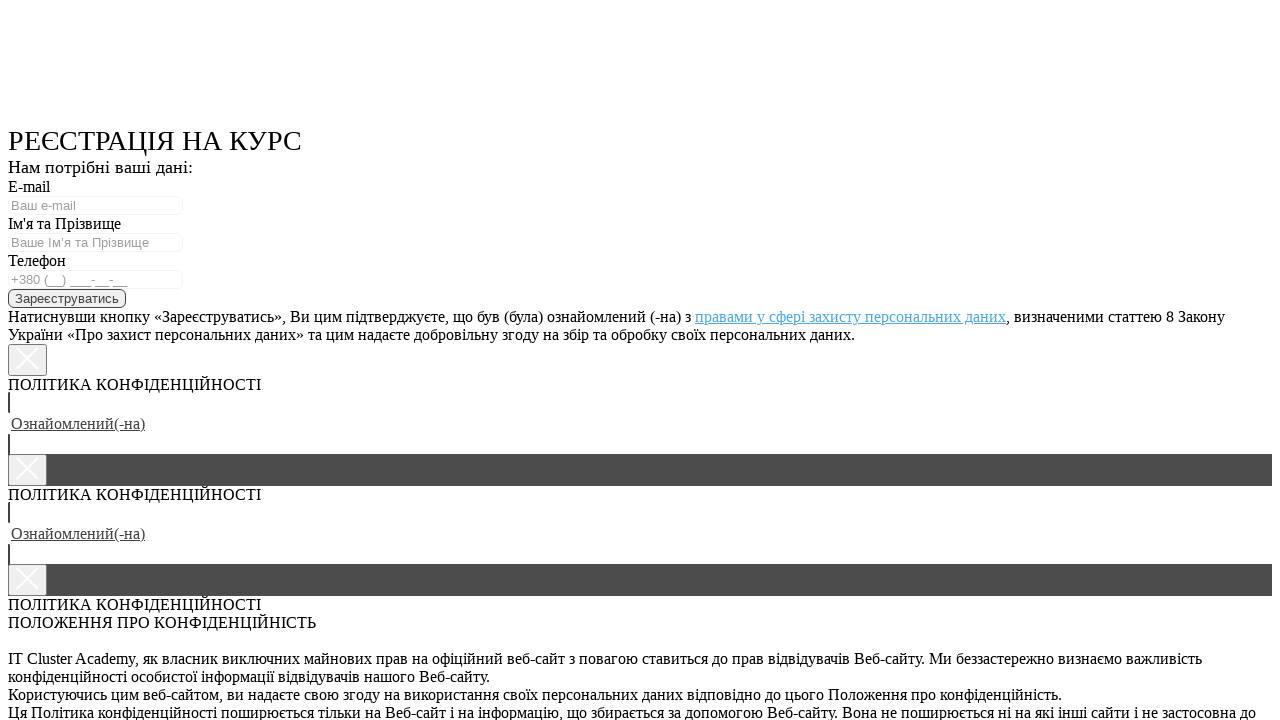

Set viewport size to 900x600 to trigger mobile menu
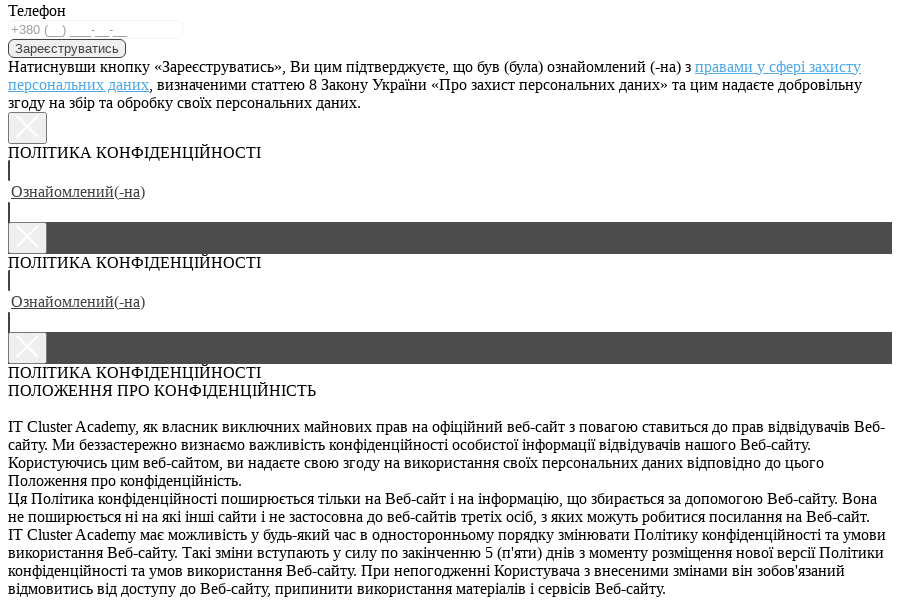

Clicked burger menu element via JavaScript
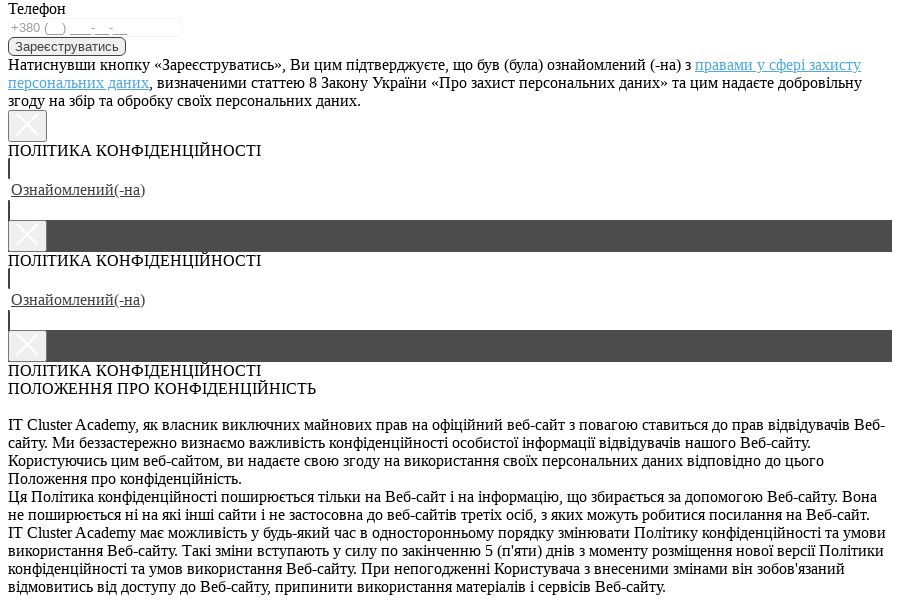

Waited for menu wrapper to become visible
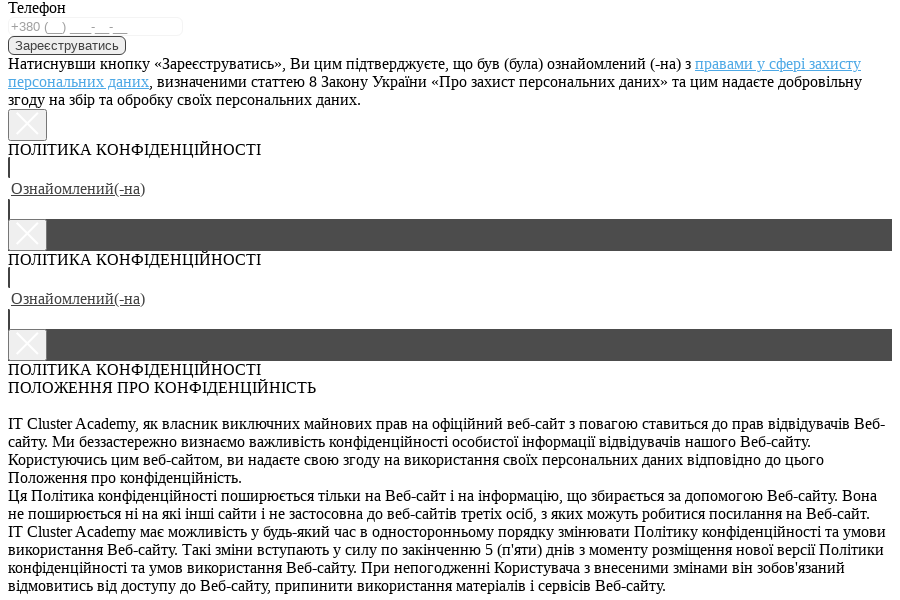

Verified that menu wrapper is visible
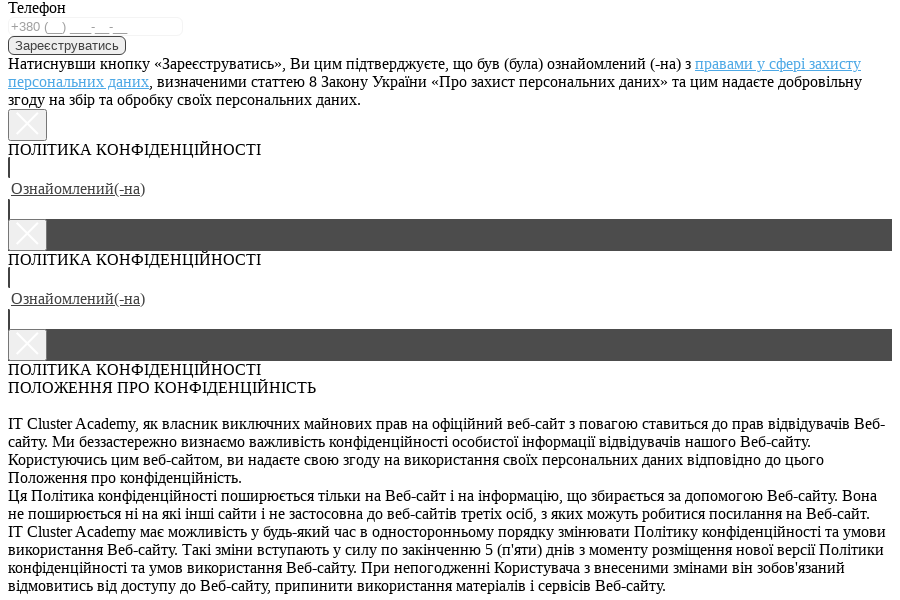

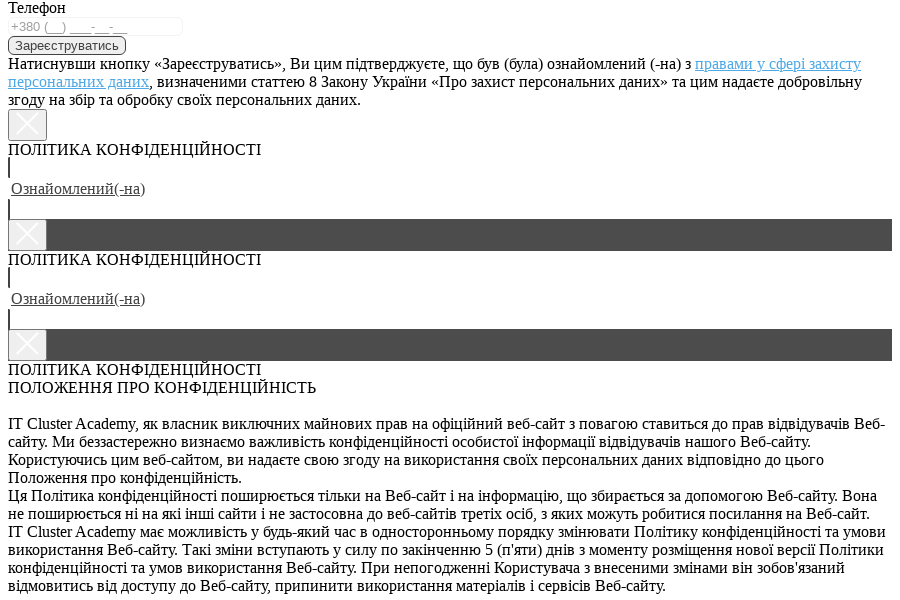